Navigates to a dropdown practice page and verifies it loads successfully

Starting URL: https://rahulshettyacademy.com/dropdownsPractise/

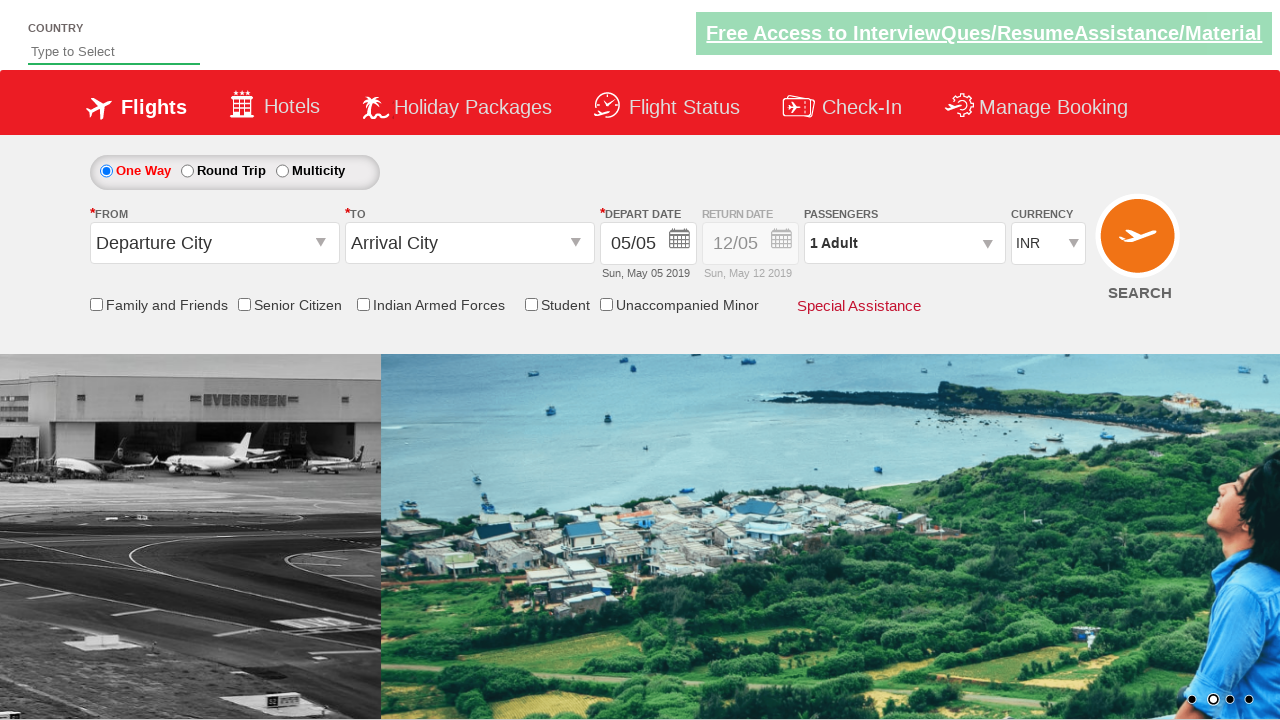

Waited for page DOM to be fully loaded
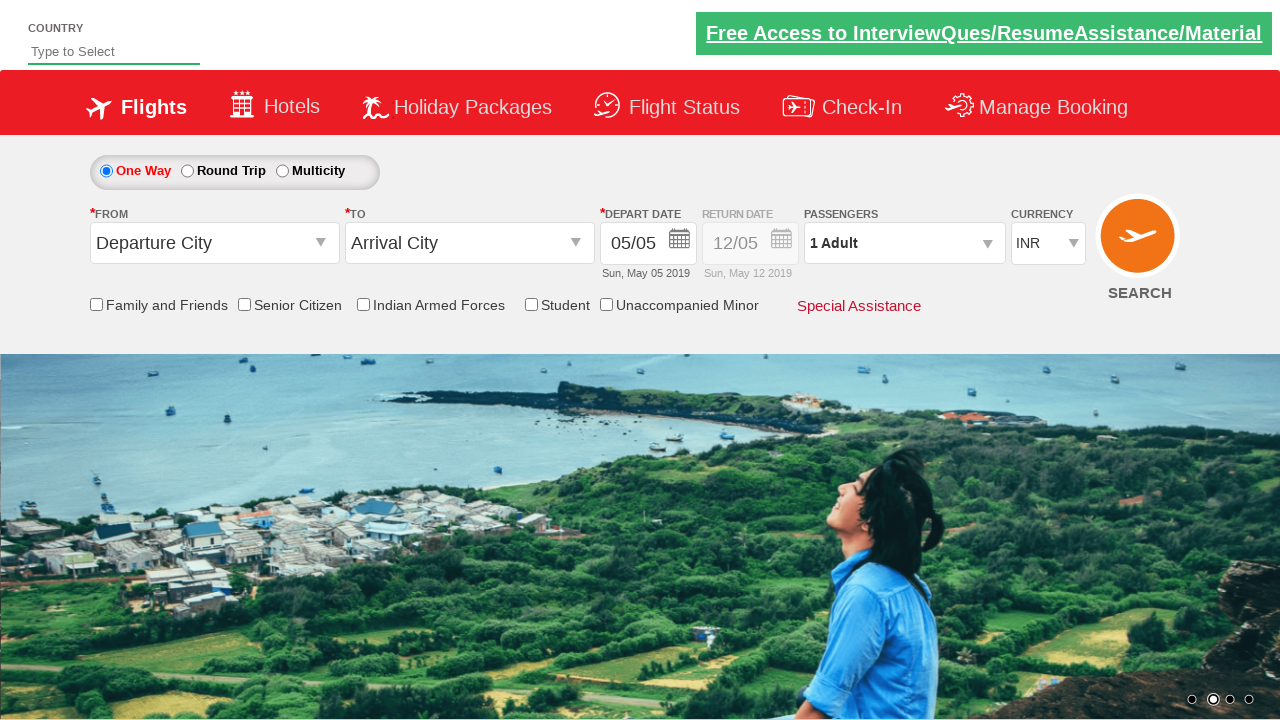

Verified body element is present on dropdown practice page
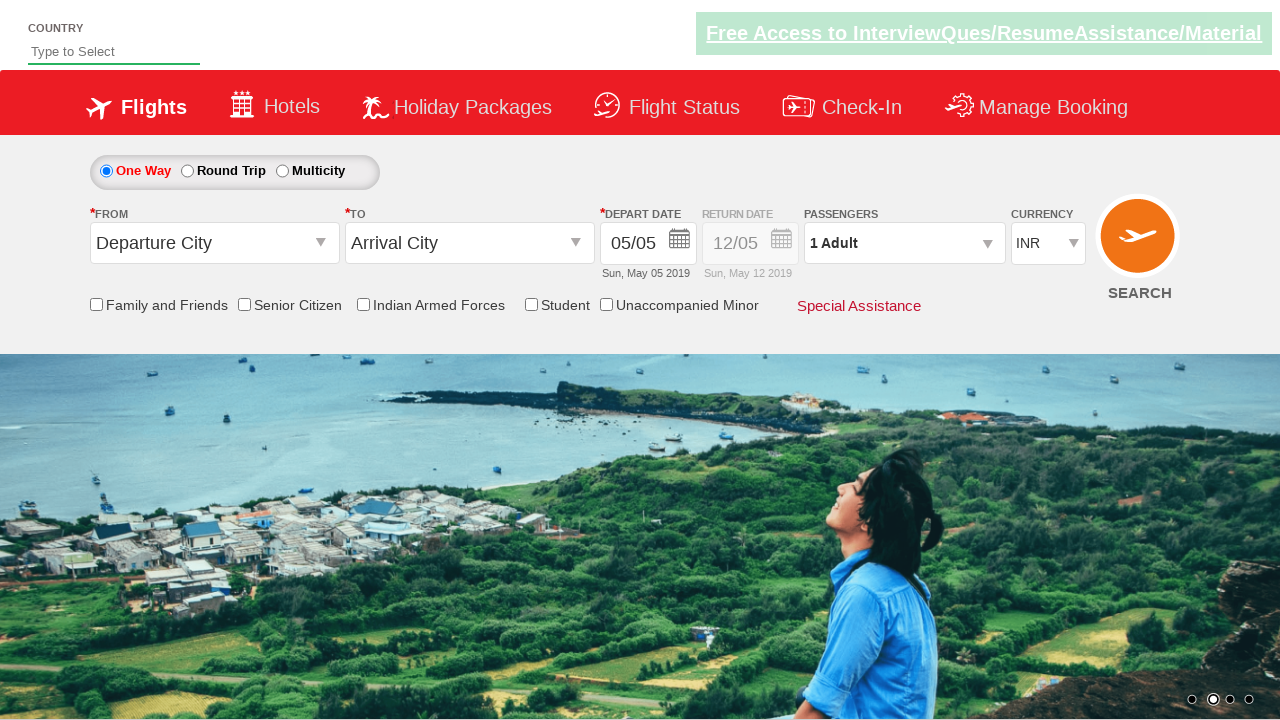

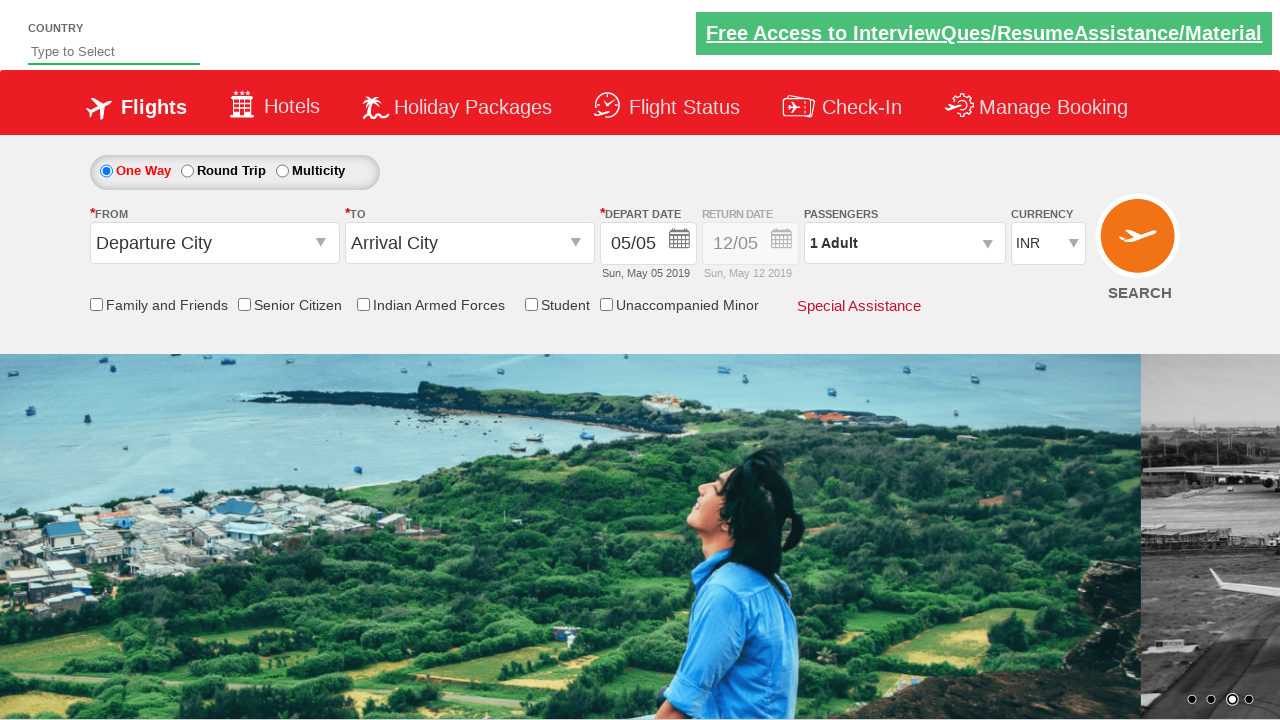